Tests an explicit wait exercise by waiting for a price to change to $100, clicking a book button, calculating a mathematical answer based on a page value, and submitting the solution

Starting URL: http://suninjuly.github.io/explicit_wait2.html

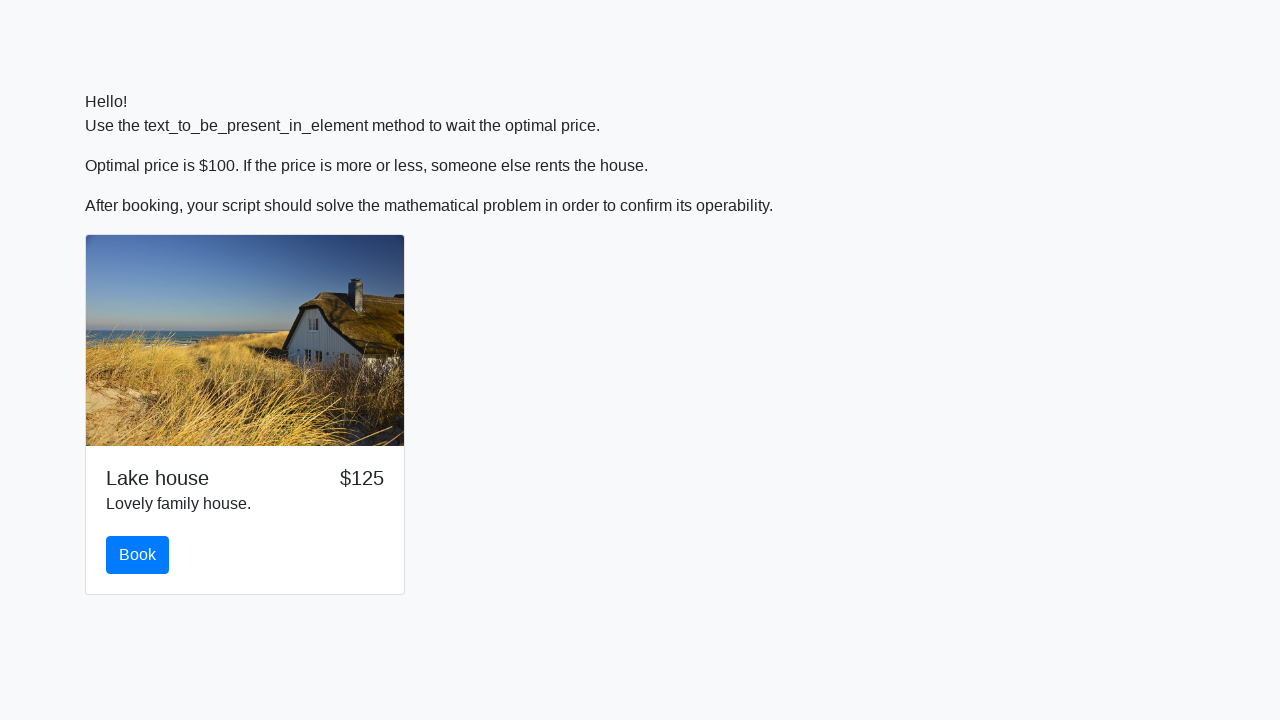

Waited for price to change to $100
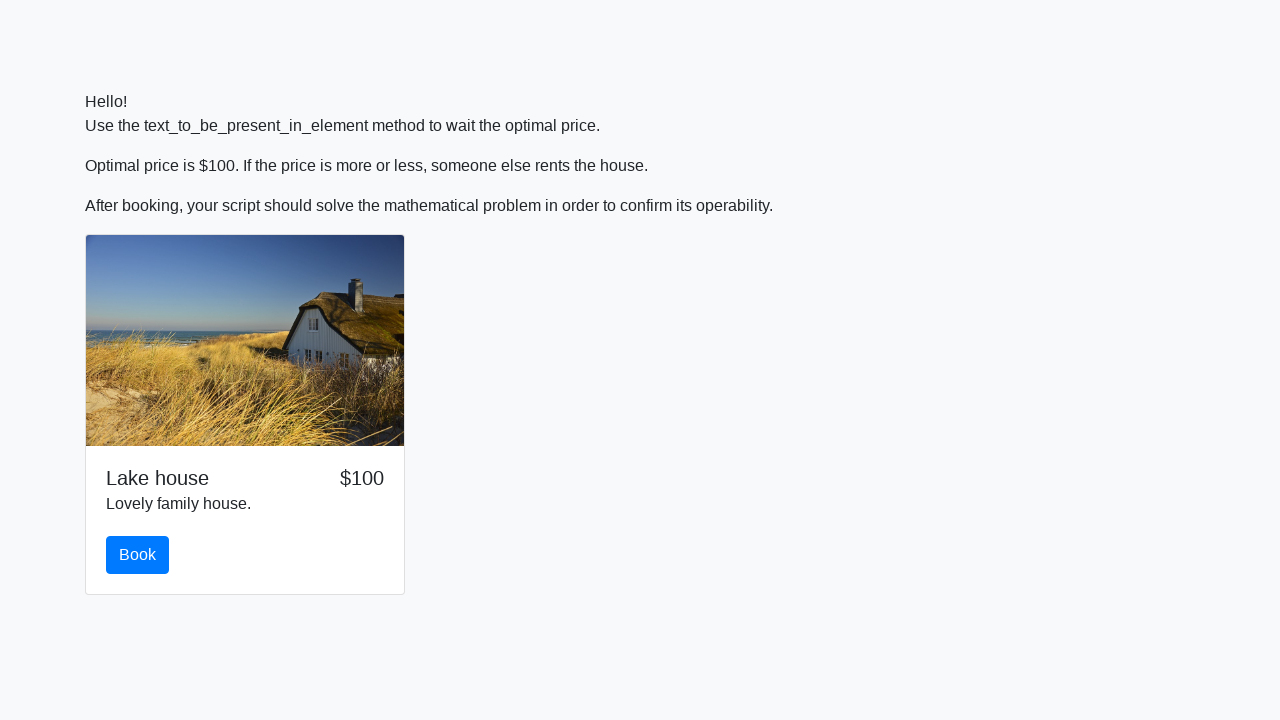

Clicked the book button at (138, 555) on #book
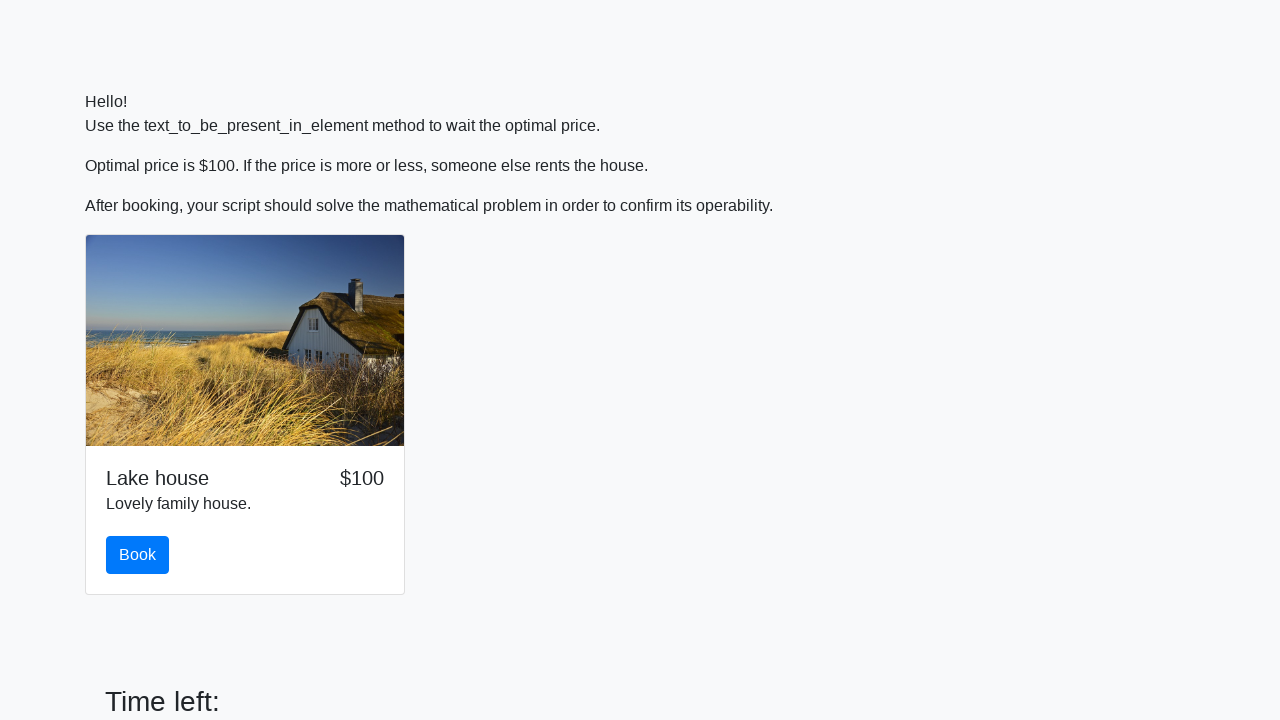

Retrieved x value from page: 33
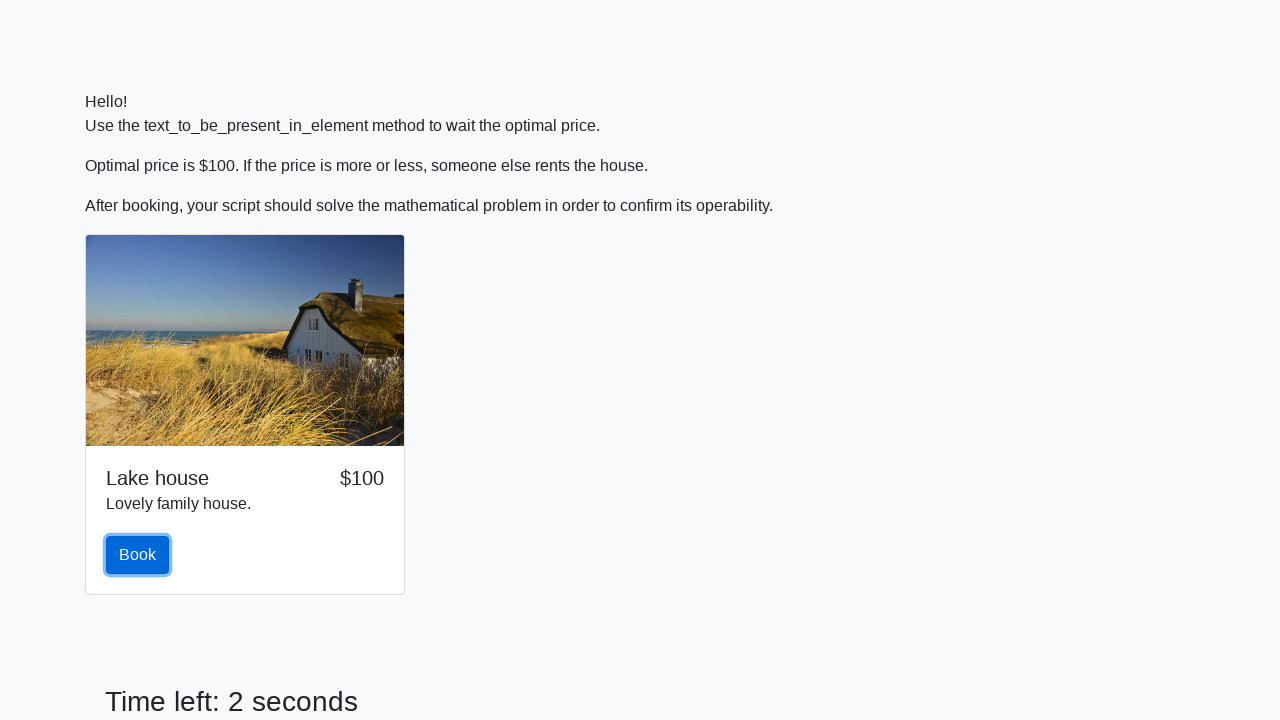

Calculated mathematical answer: 2.484818506010719
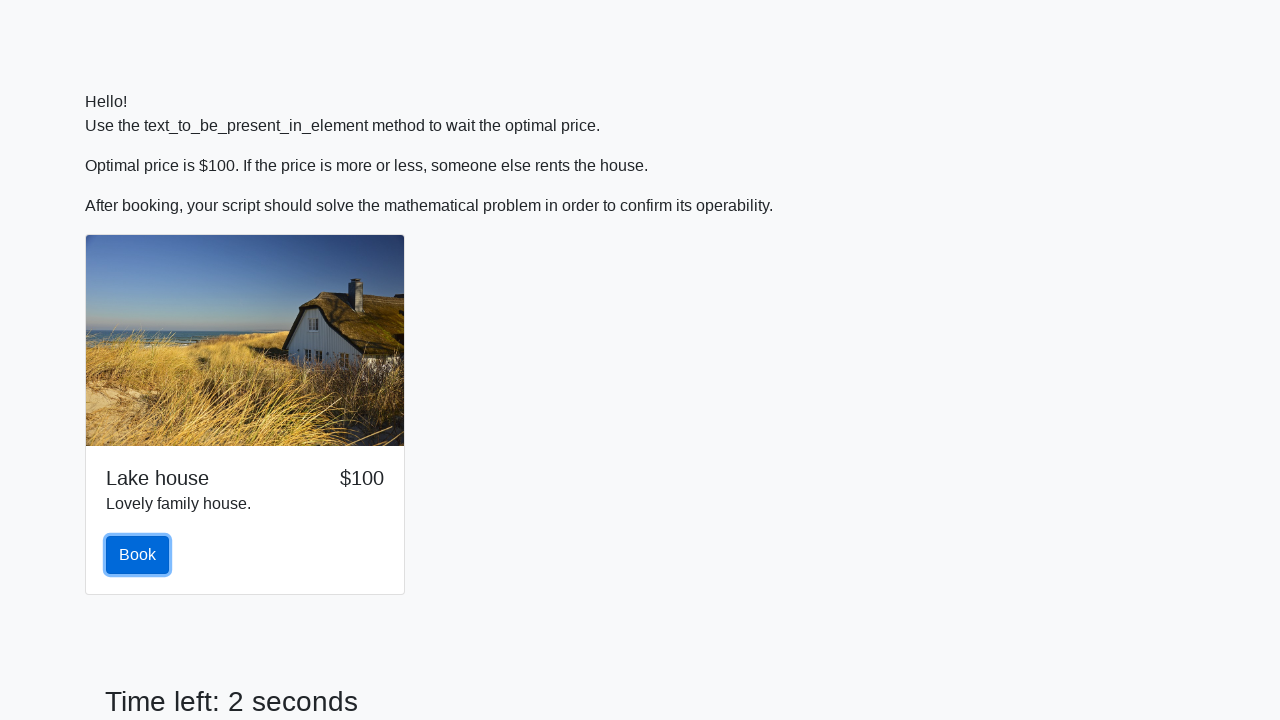

Filled answer field with calculated value on #answer
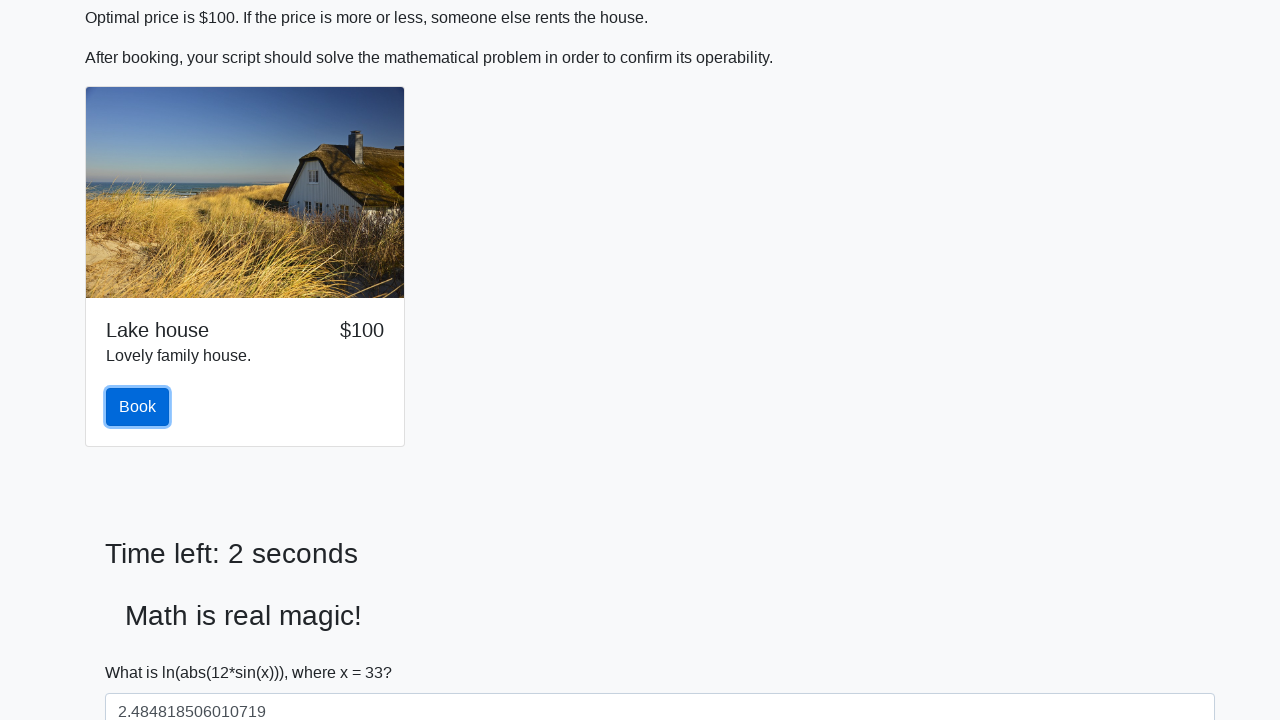

Clicked the solve button to submit solution at (143, 651) on #solve
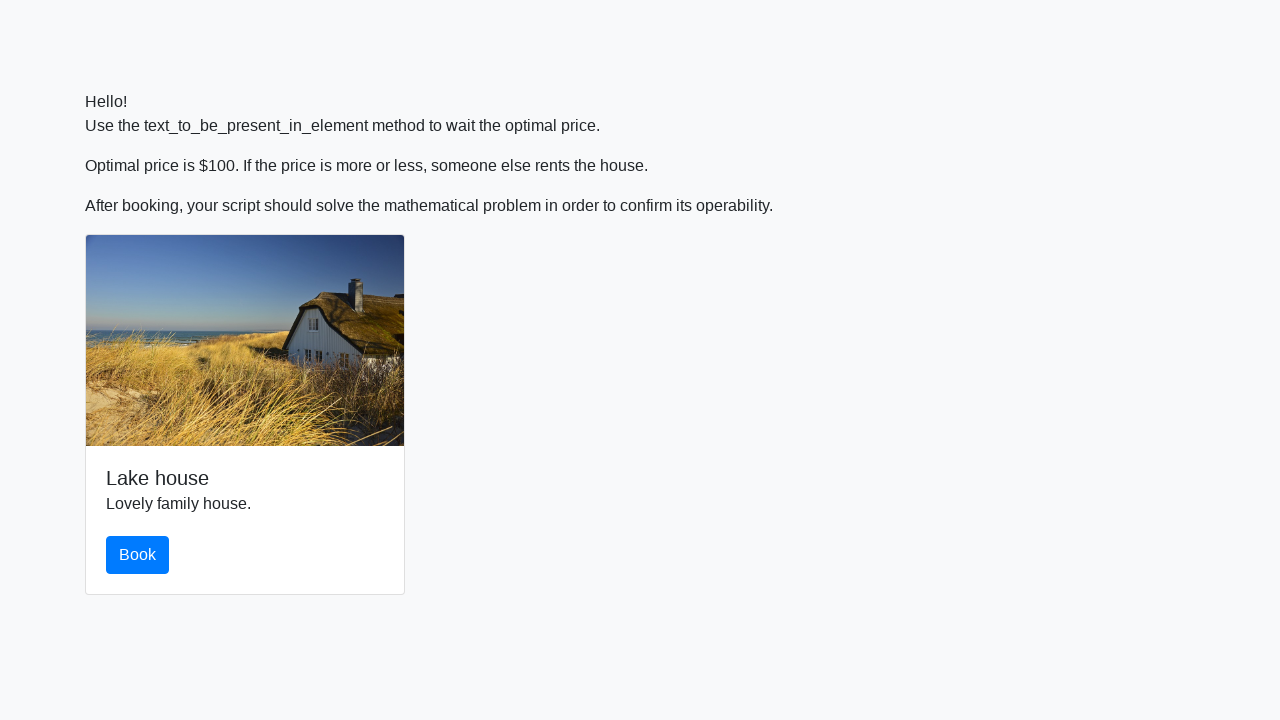

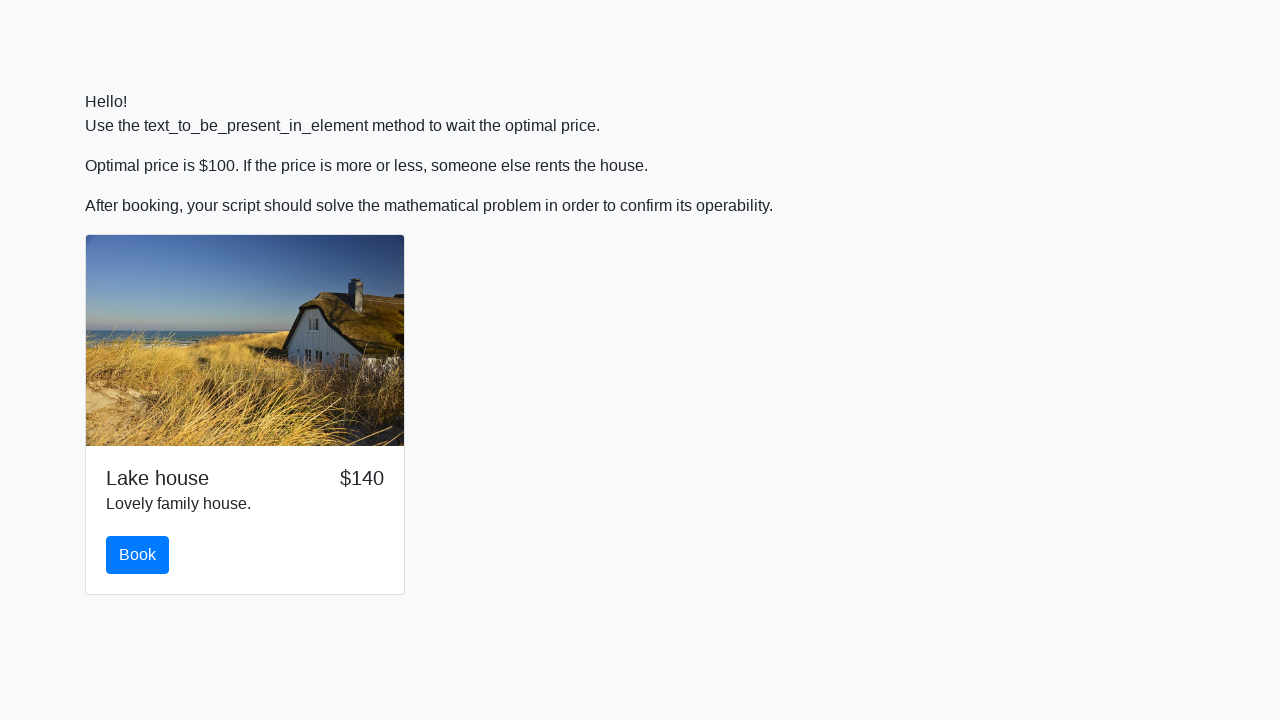